Tests that the counter displays the correct number of todo items as they are added

Starting URL: https://demo.playwright.dev/todomvc

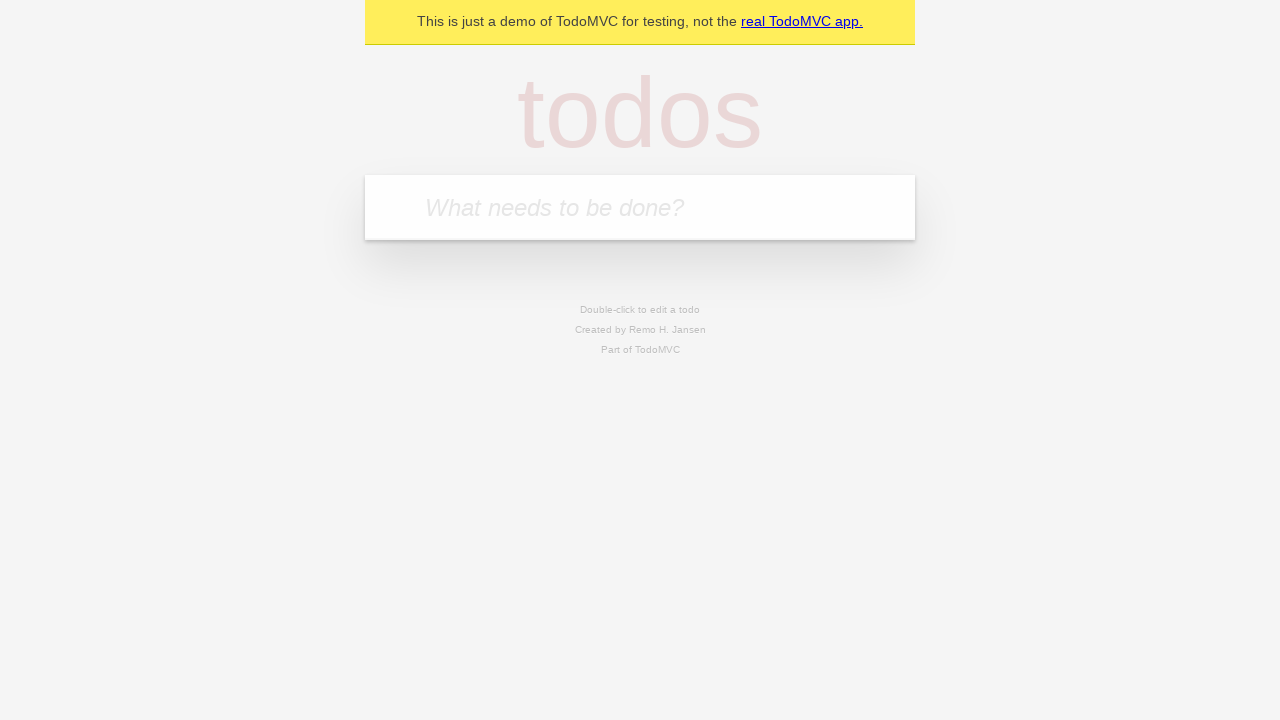

Filled todo input field with 'buy some cheese' on internal:attr=[placeholder="What needs to be done?"i]
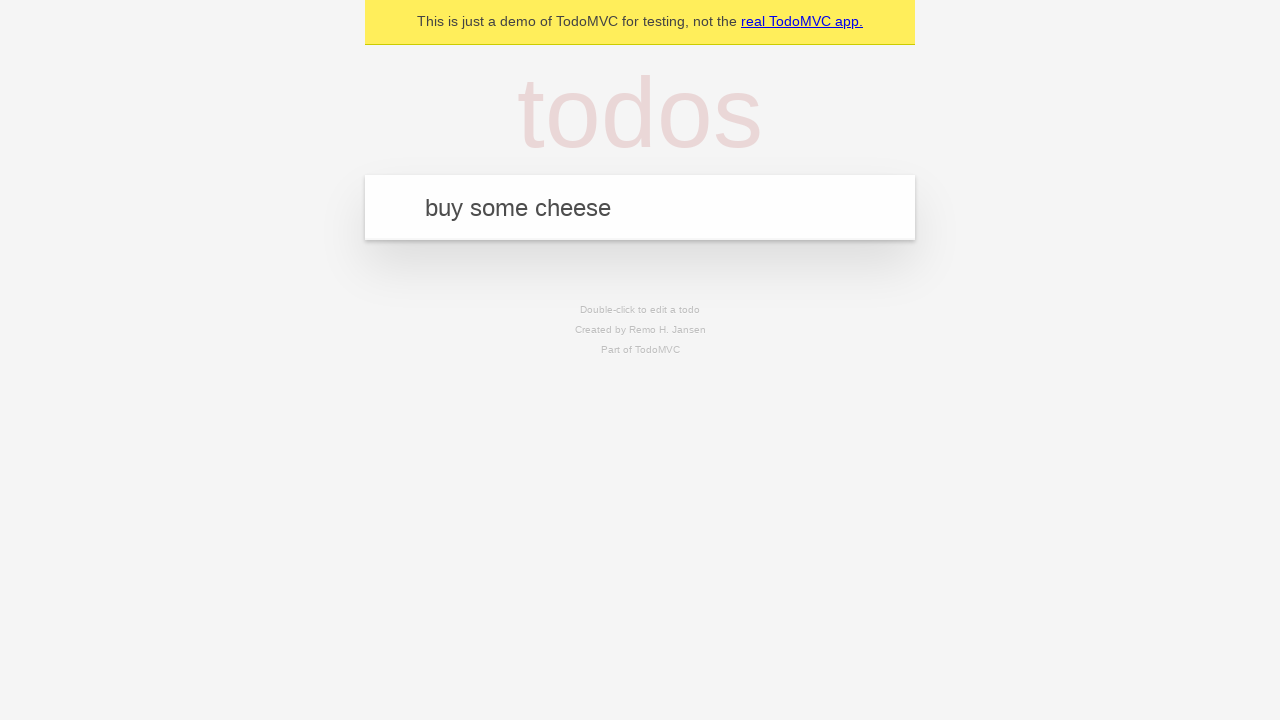

Pressed Enter to add first todo item on internal:attr=[placeholder="What needs to be done?"i]
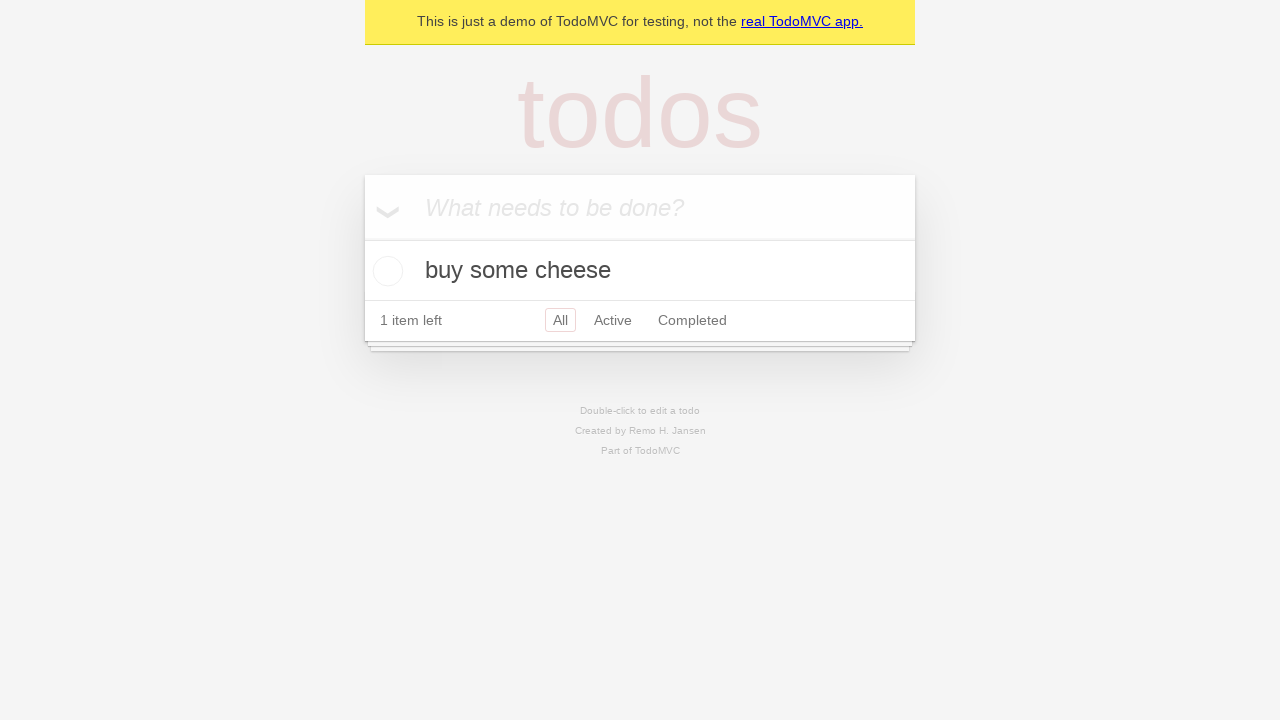

Verified todo counter displays 1 item
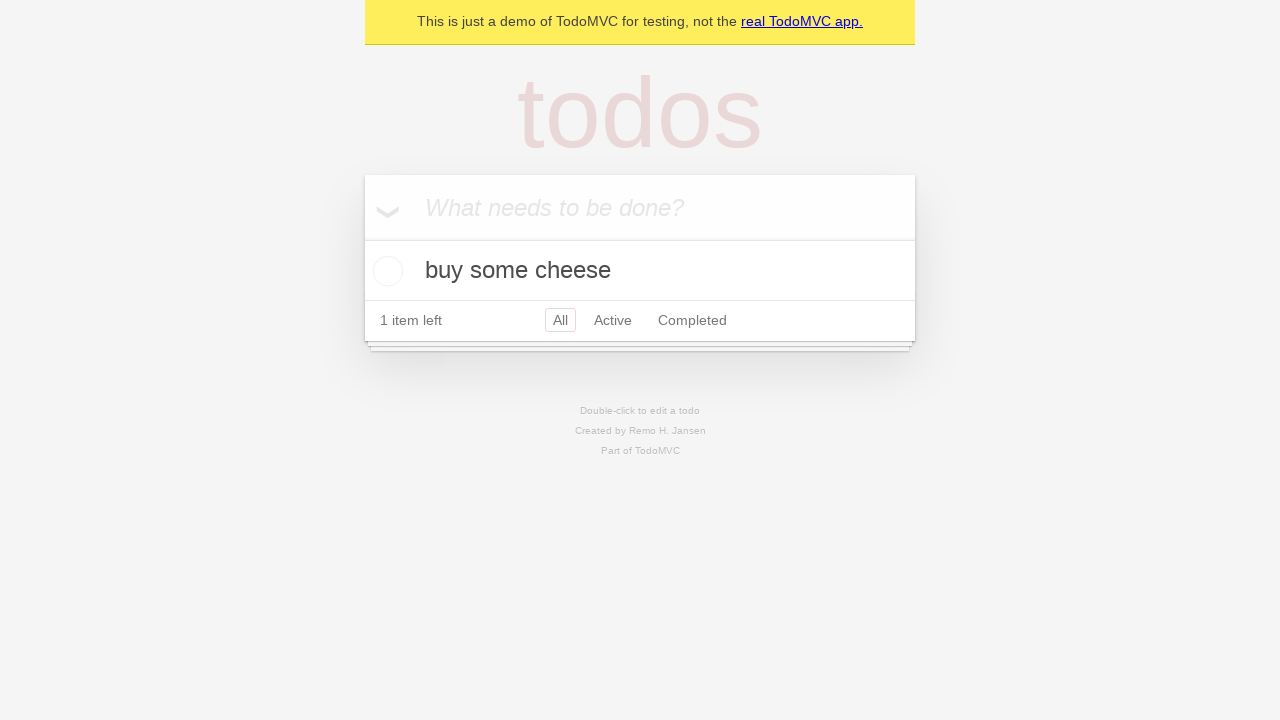

Filled todo input field with 'feed the cat' on internal:attr=[placeholder="What needs to be done?"i]
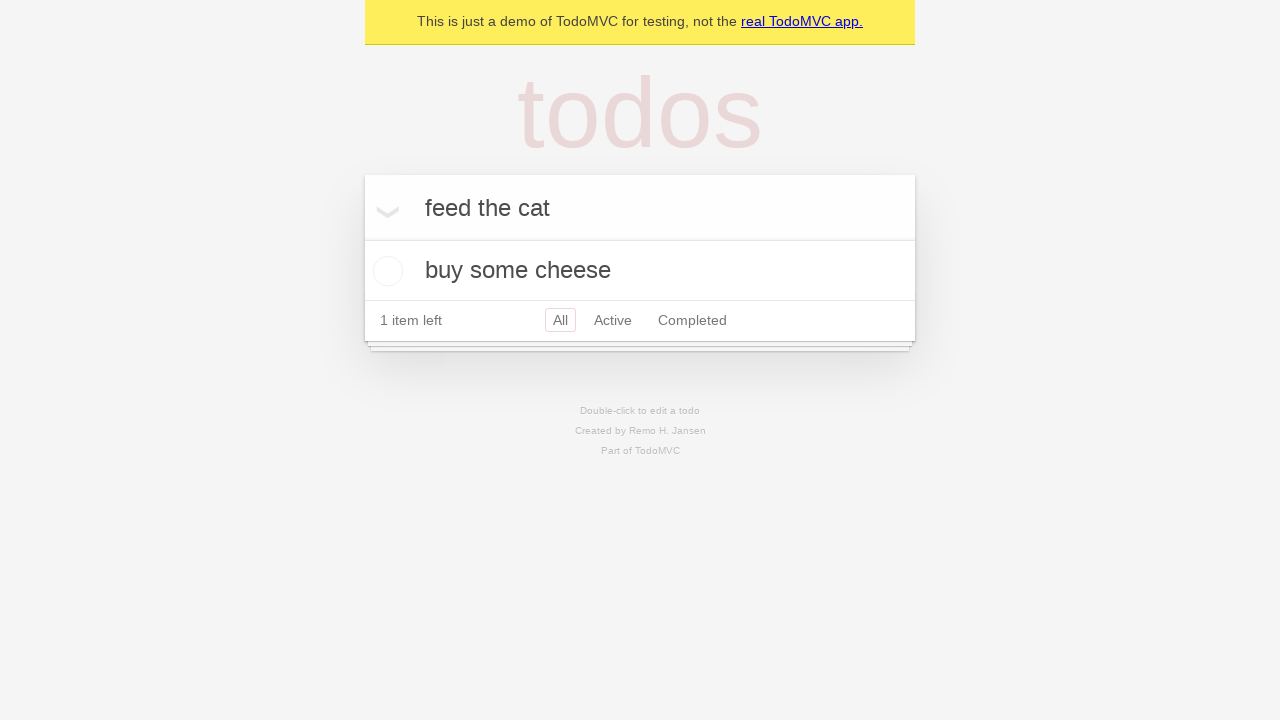

Pressed Enter to add second todo item on internal:attr=[placeholder="What needs to be done?"i]
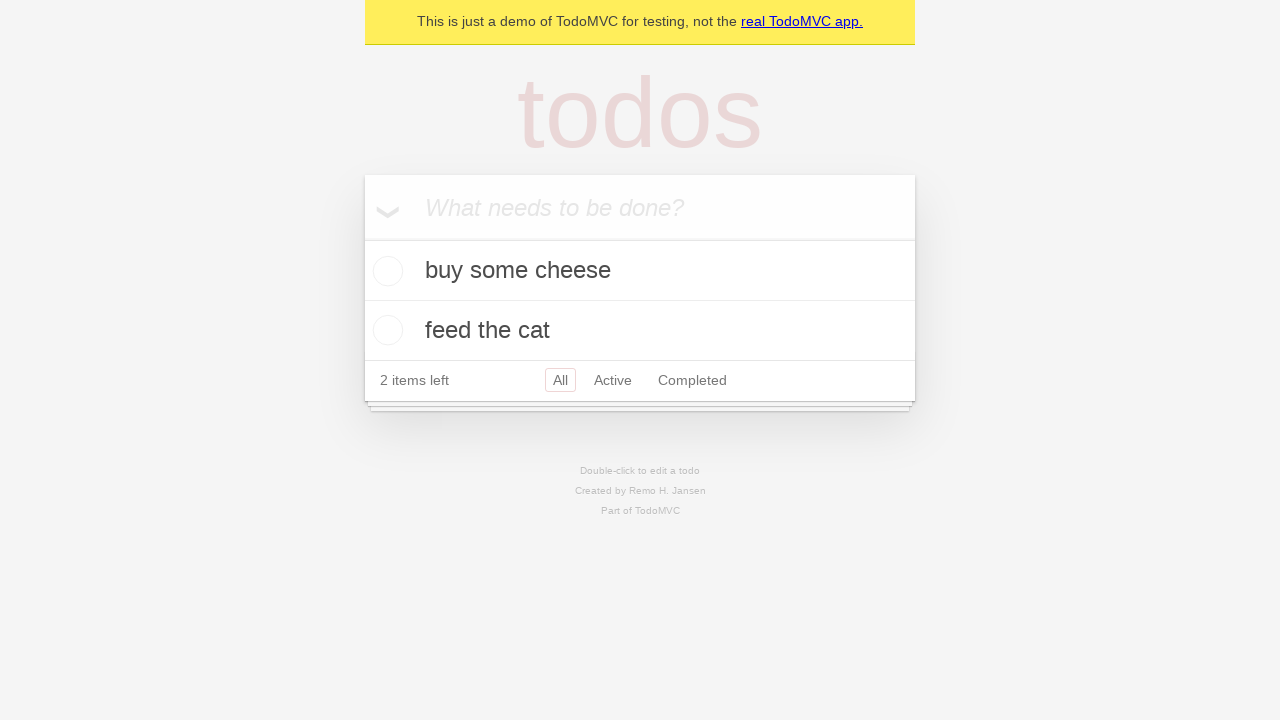

Verified todo counter displays 2 items
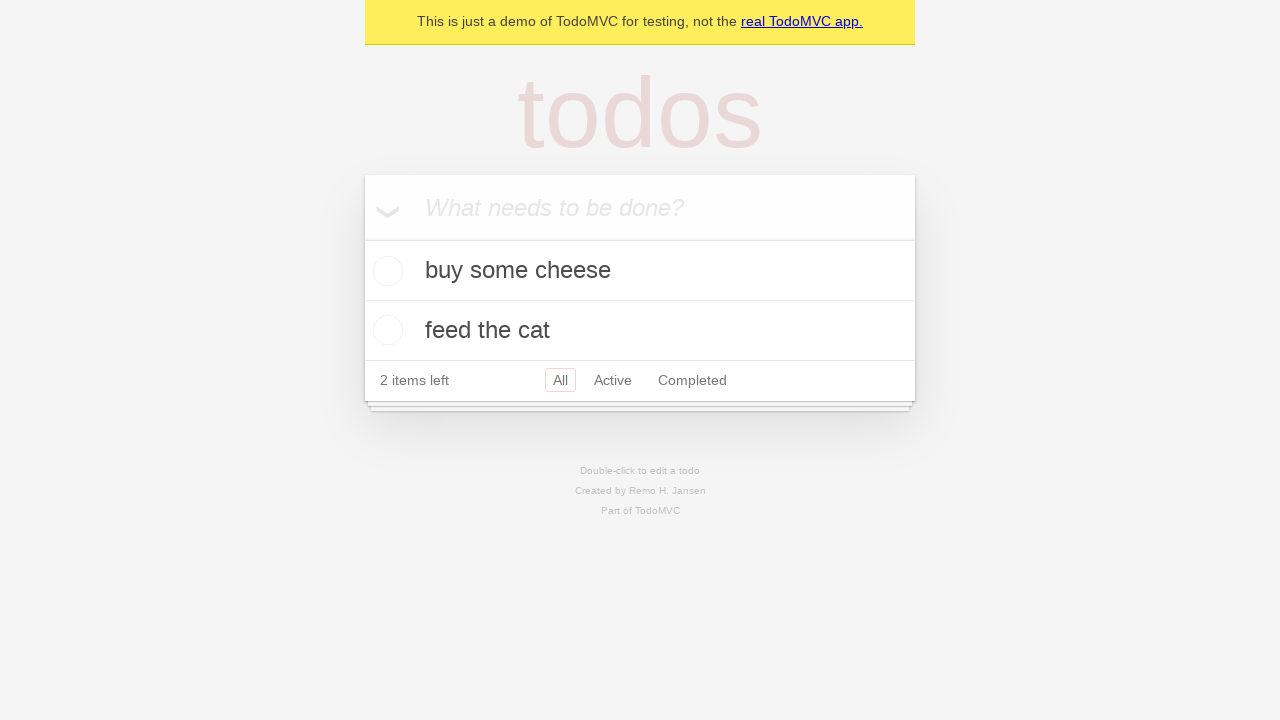

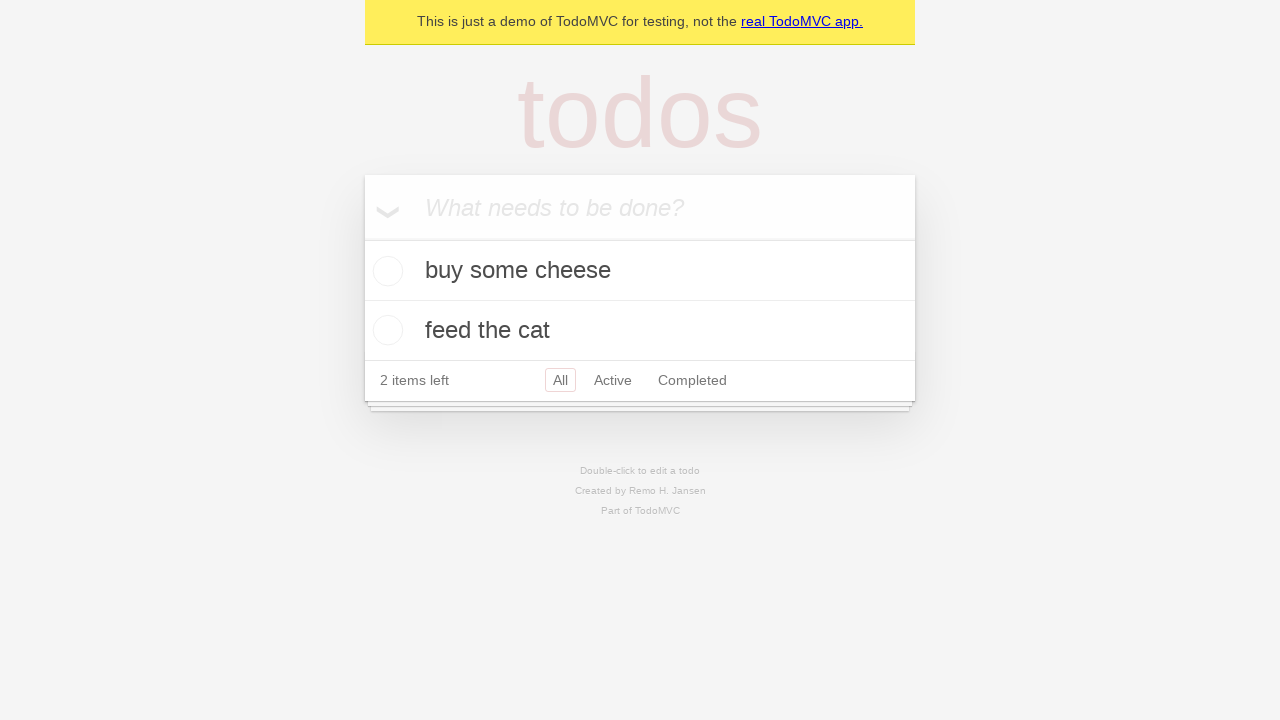